Tests React Semantic UI dropdown by selecting different user names from the dropdown menu

Starting URL: https://react.semantic-ui.com/maximize/dropdown-example-selection/

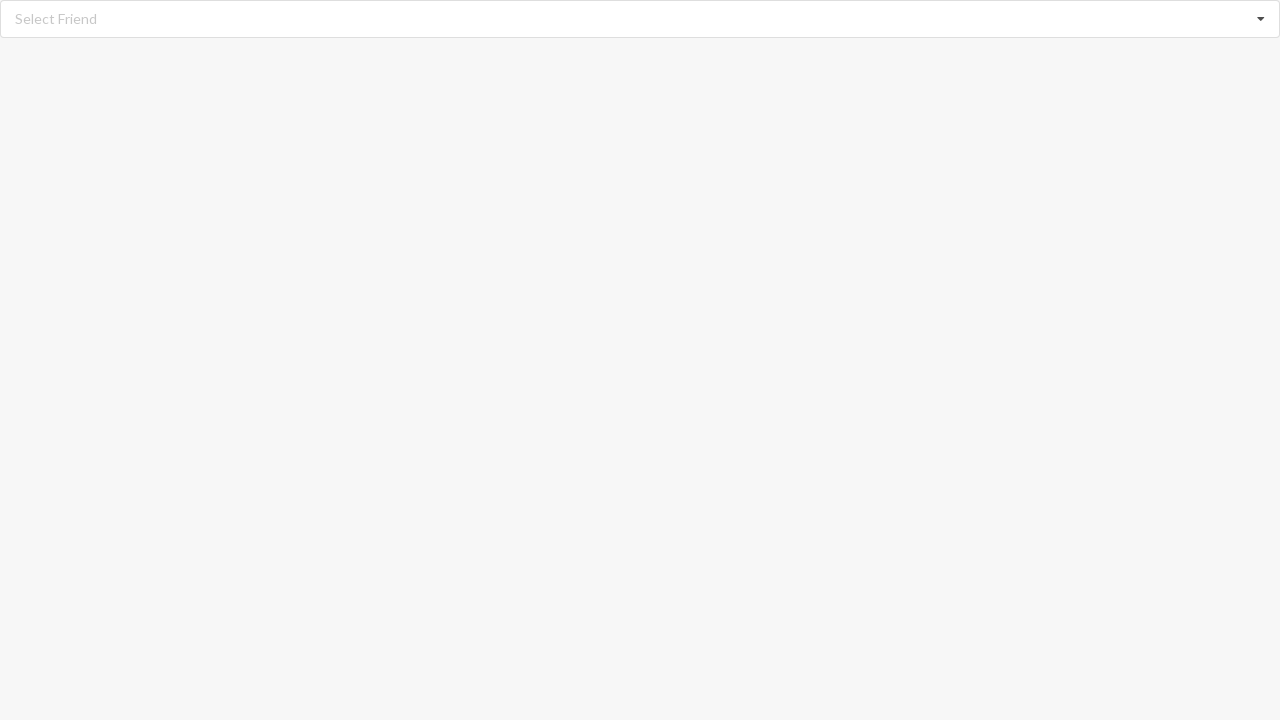

Clicked dropdown to open menu at (640, 19) on div.dropdown
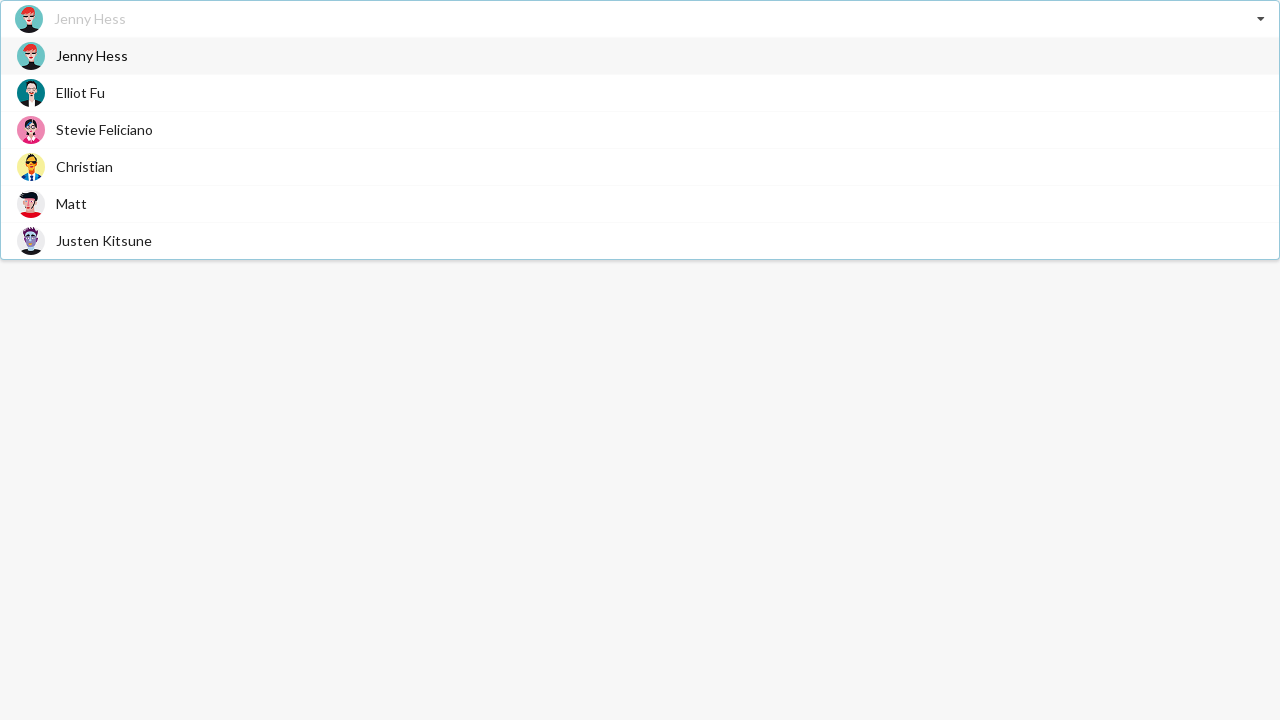

Dropdown menu items became visible
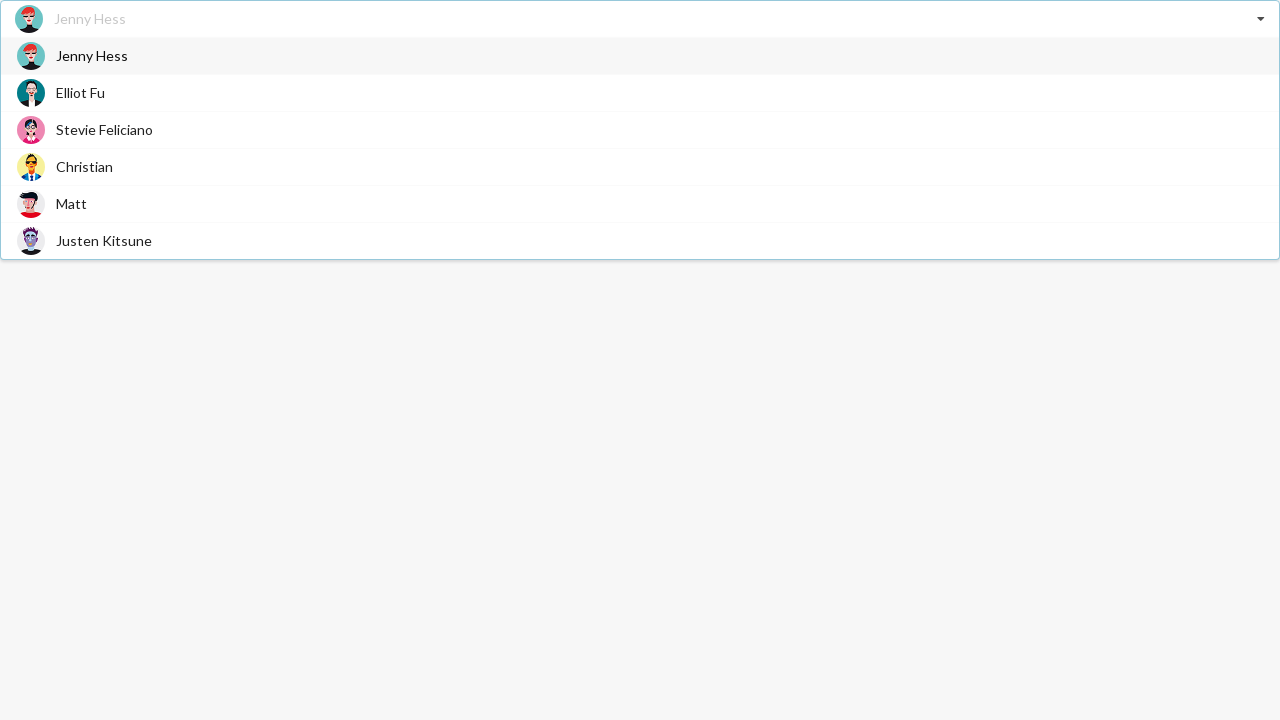

Retrieved all dropdown items
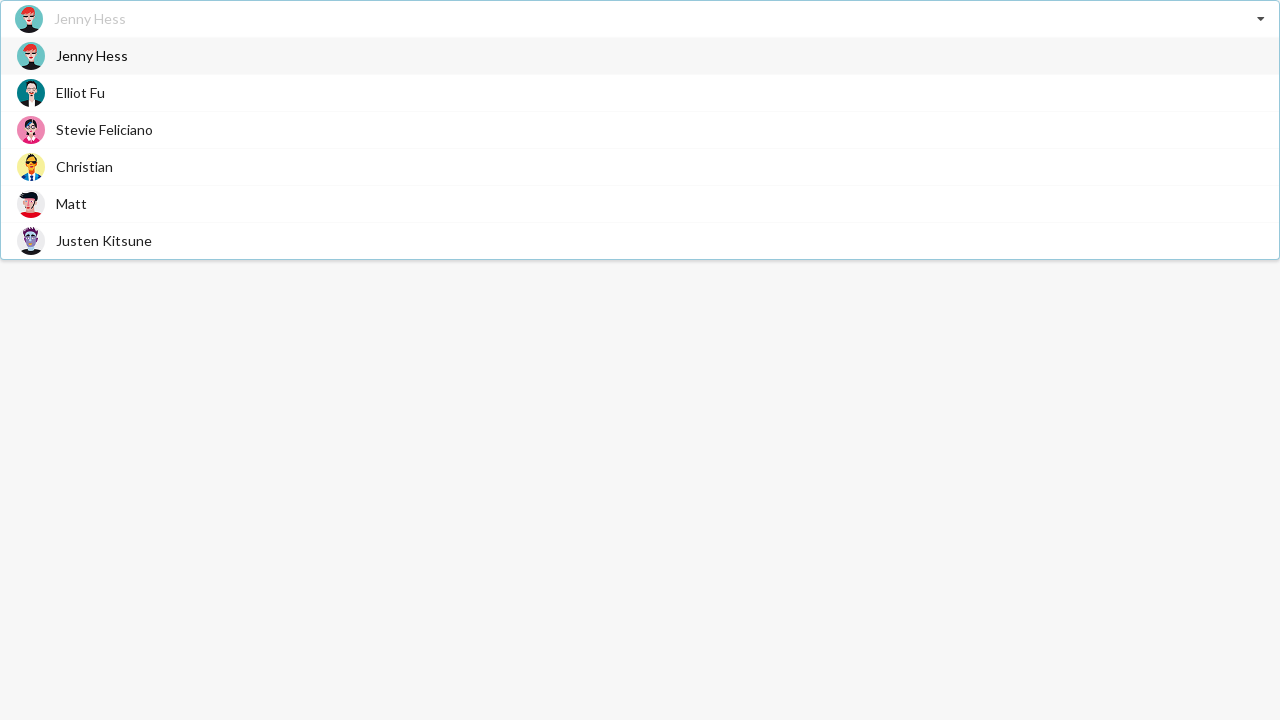

Selected 'Matt' from dropdown
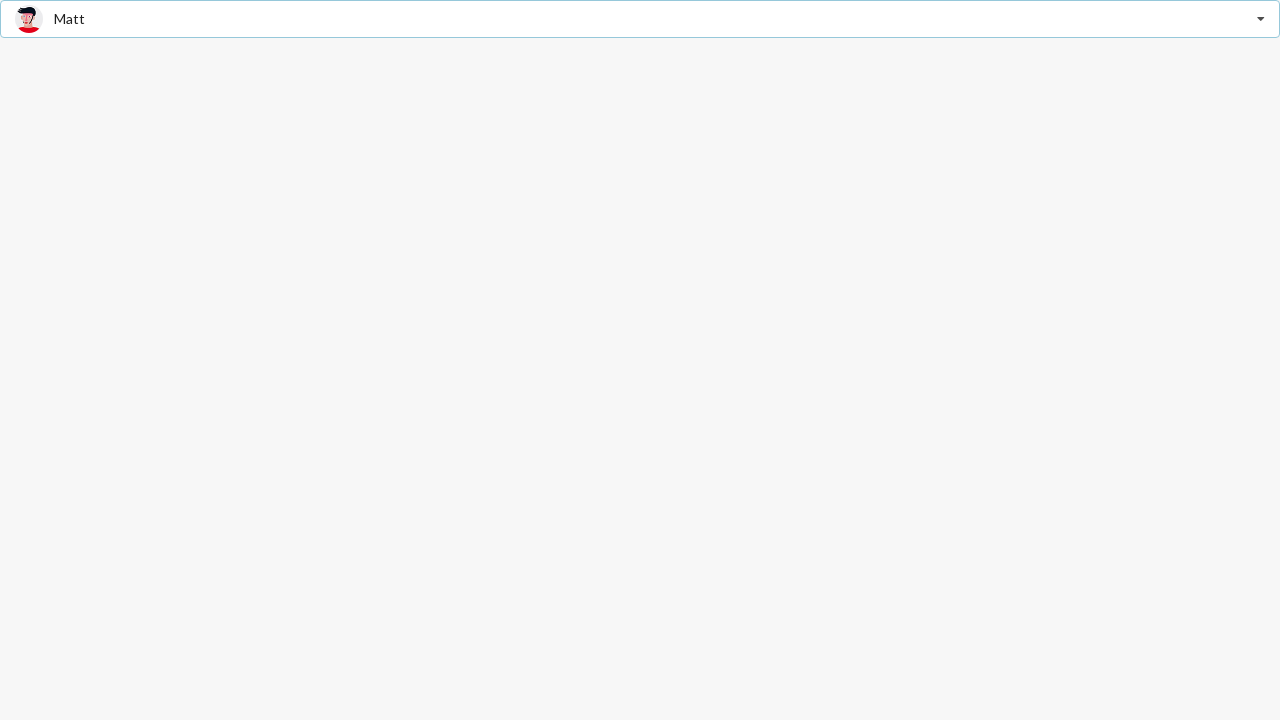

Clicked dropdown to open menu again at (640, 19) on div.dropdown
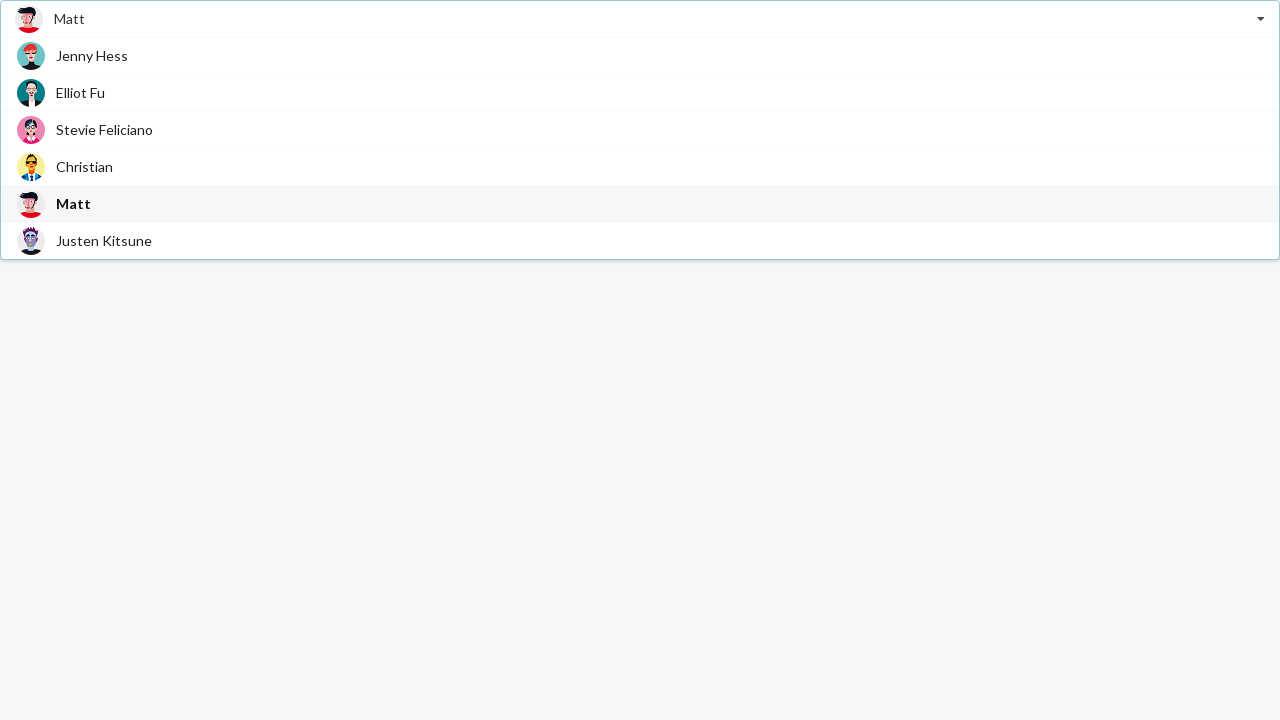

Dropdown menu items became visible again
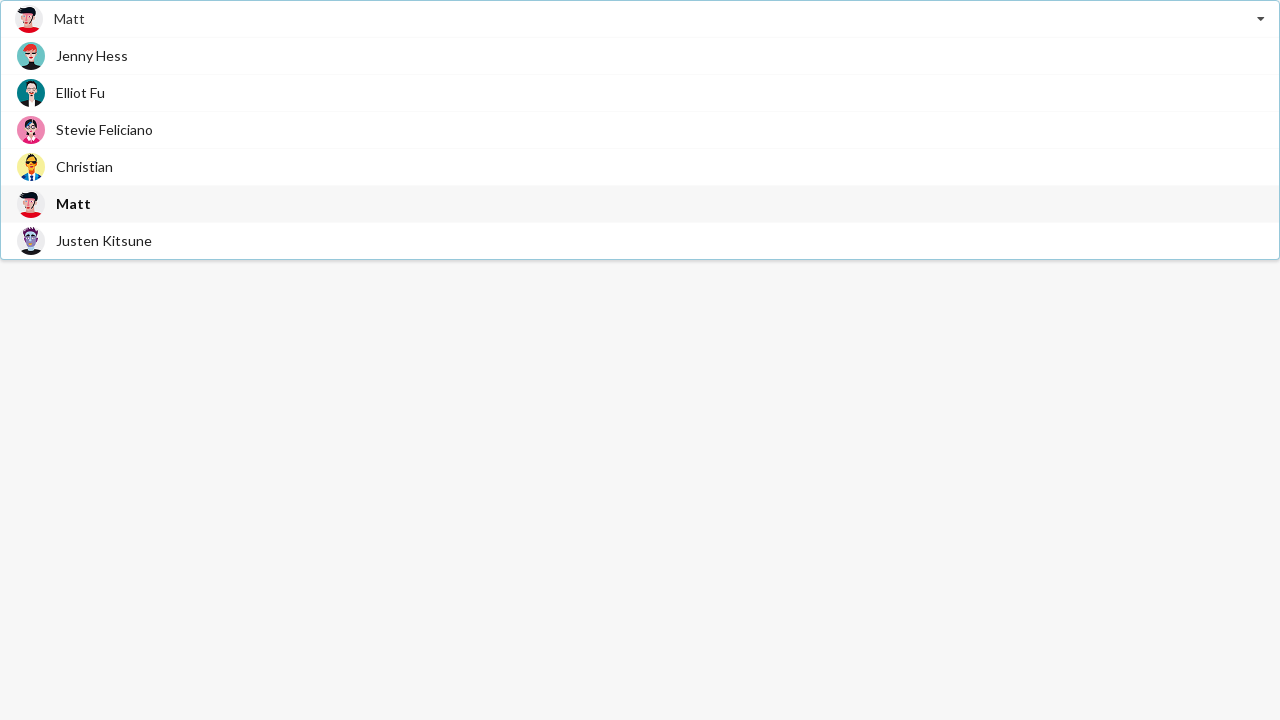

Retrieved all dropdown items again
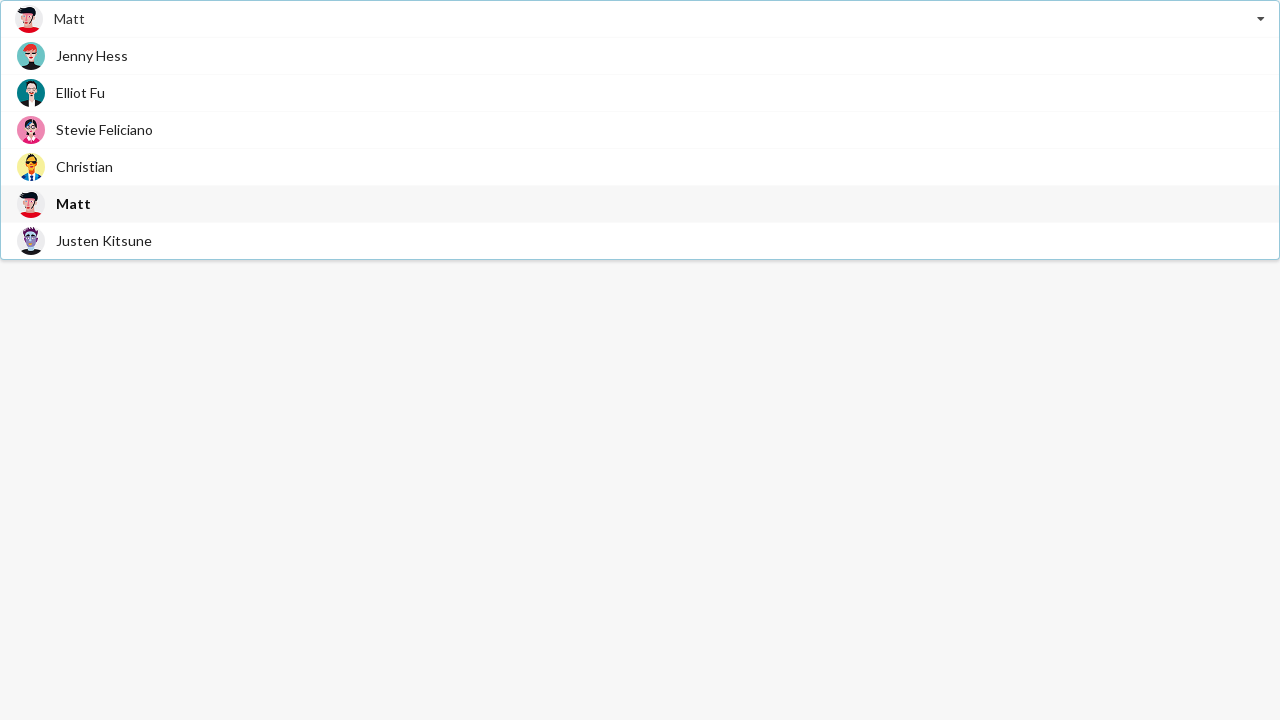

Selected 'Stevie Feliciano' from dropdown
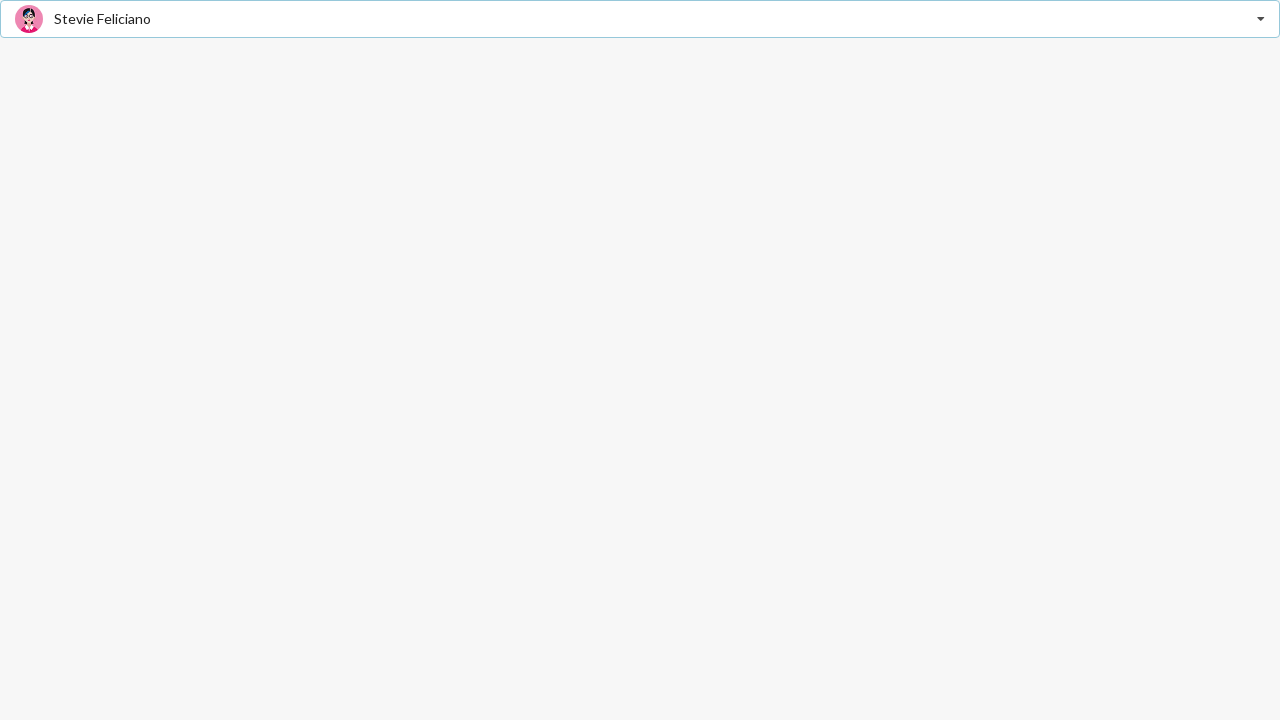

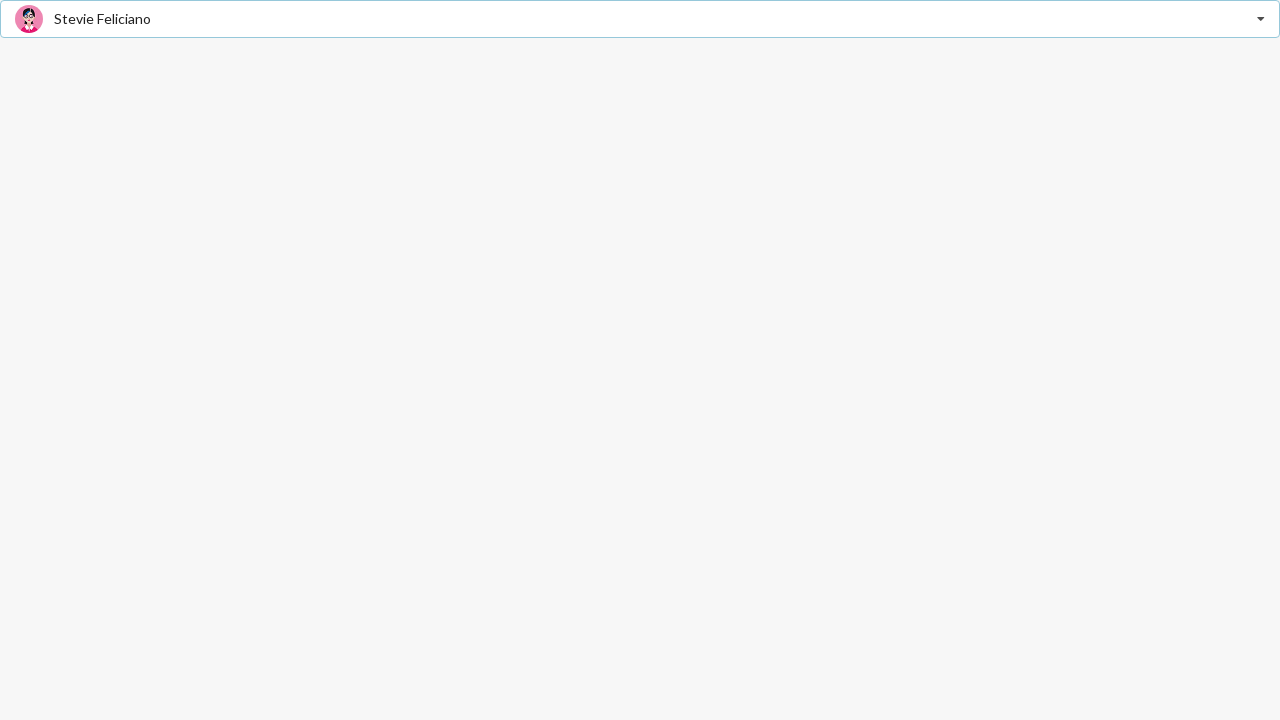